Tests a practice form by filling in name, email, password fields, selecting dropdown options, clicking checkbox and radio button, submitting the form, and verifying success message

Starting URL: https://www.rahulshettyacademy.com/angularpractice/

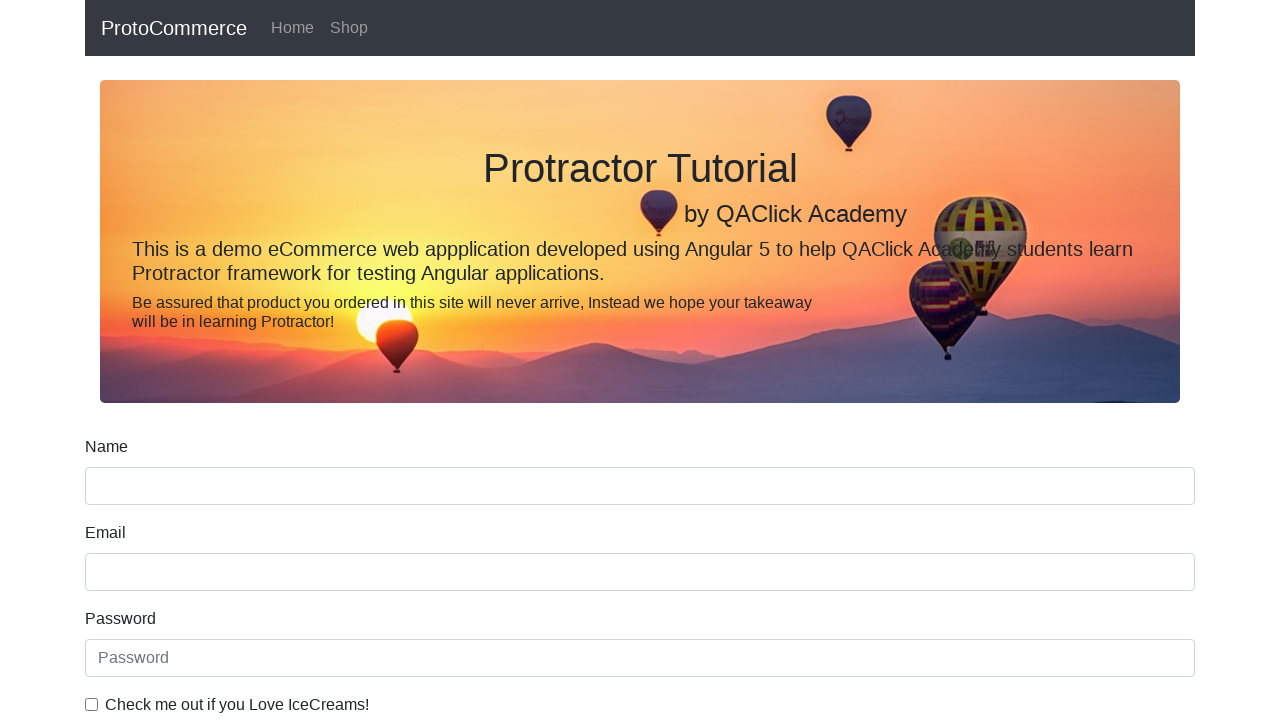

Filled name field with 'supriya' on input[name='name']
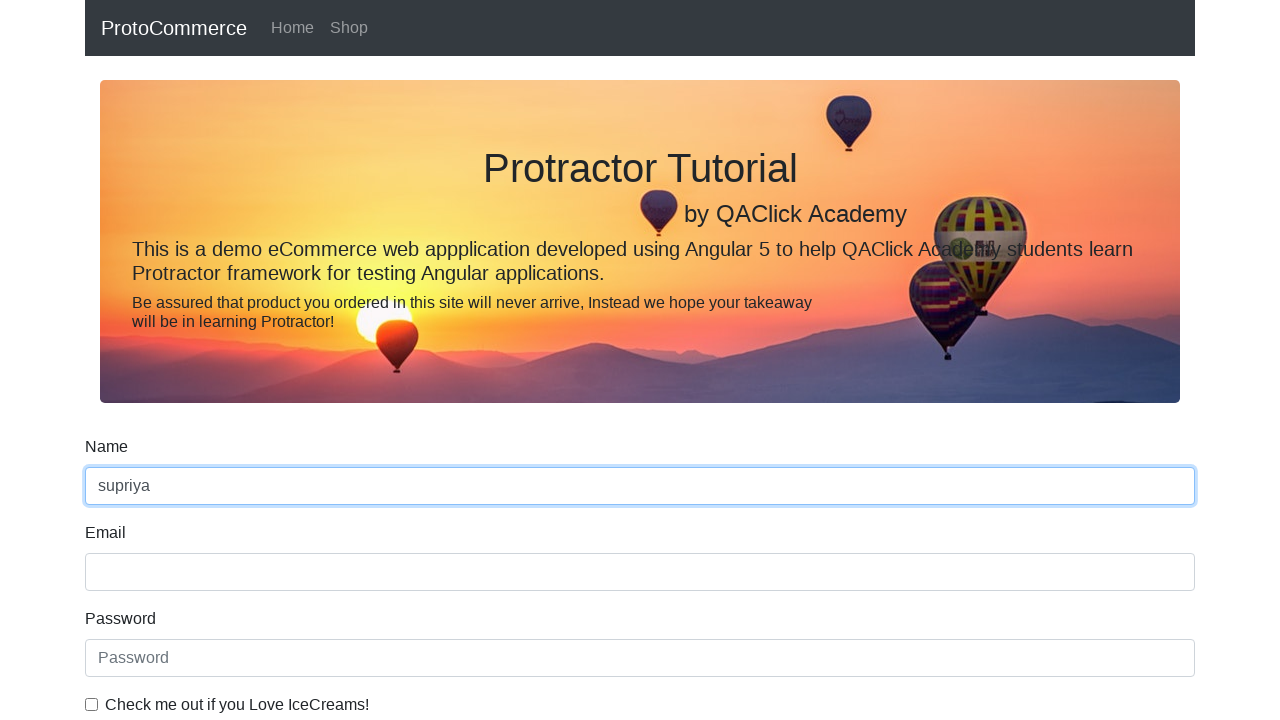

Filled email field with 'abc@gmail.com' on input[name='email']
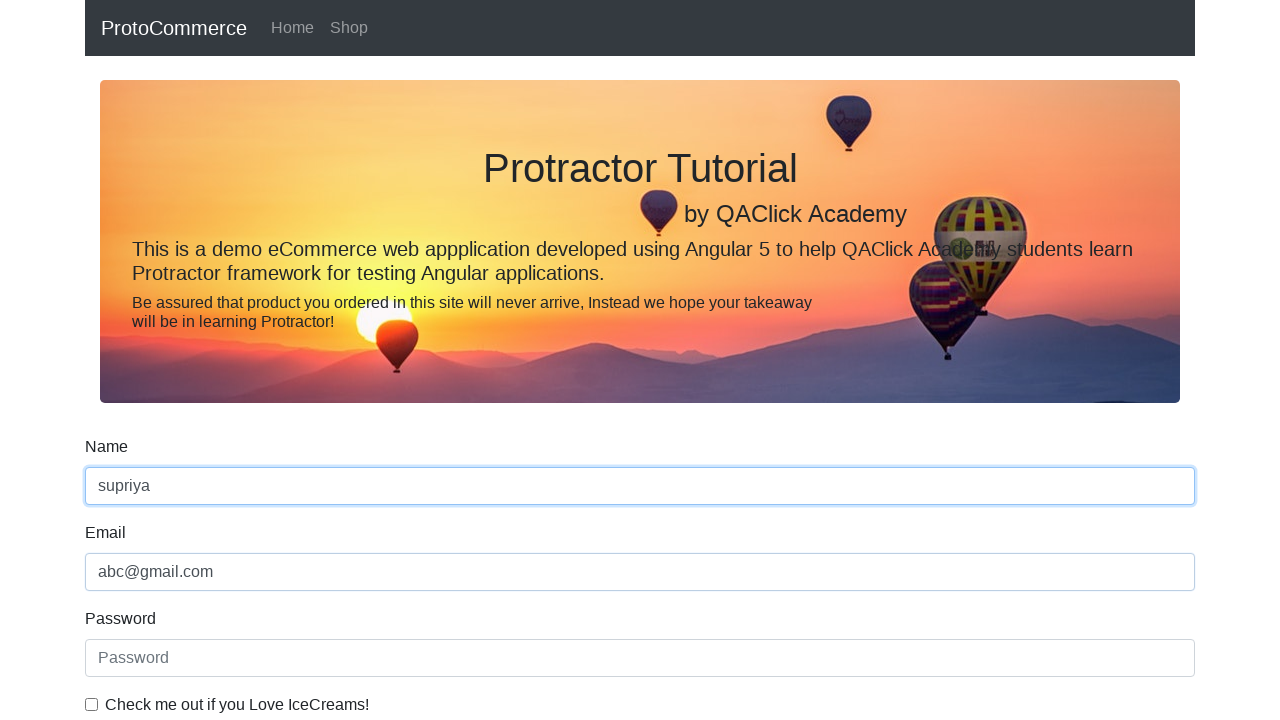

Selected dropdown option by index 0 on #exampleFormControlSelect1
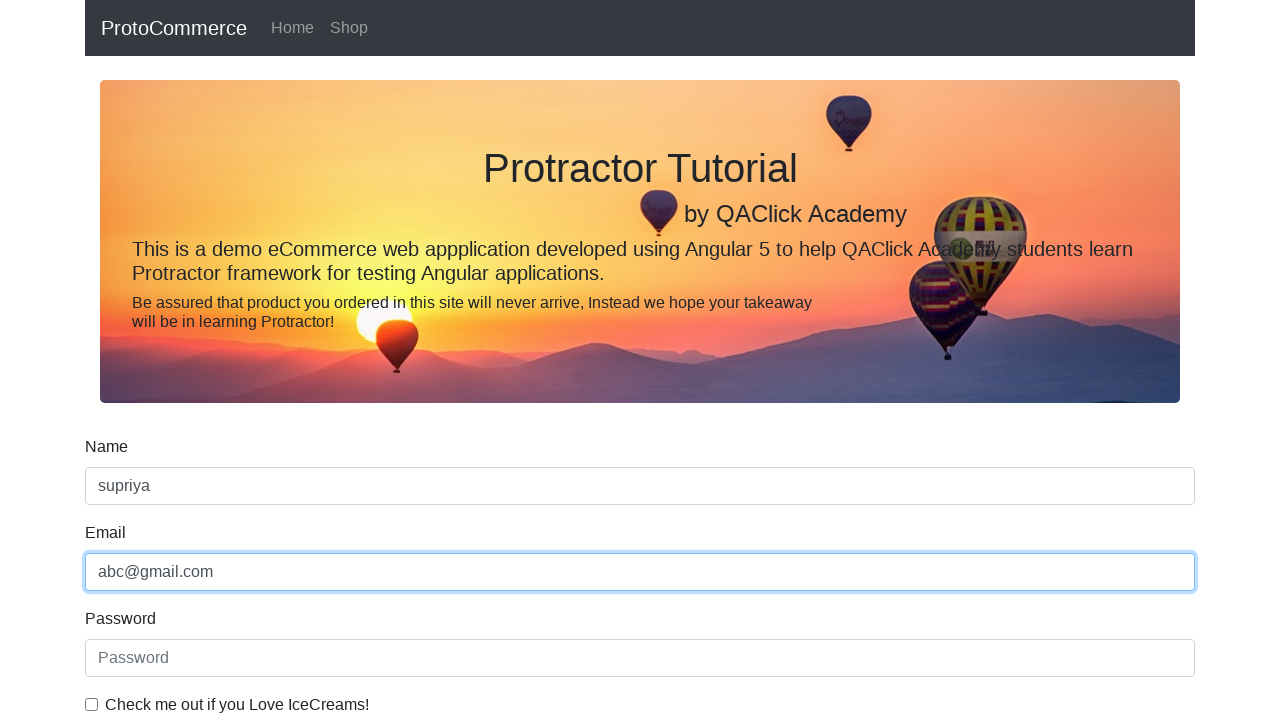

Selected 'Female' from dropdown on #exampleFormControlSelect1
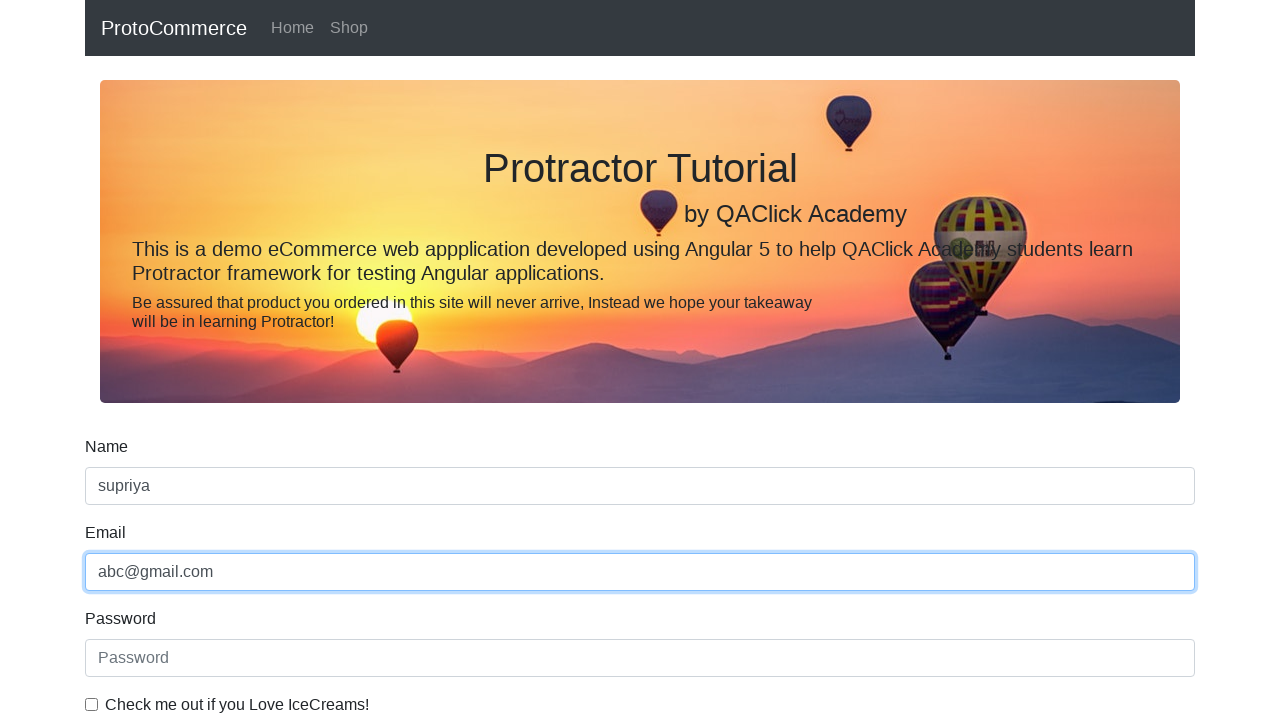

Filled password field with '1234' on input#exampleInputPassword1
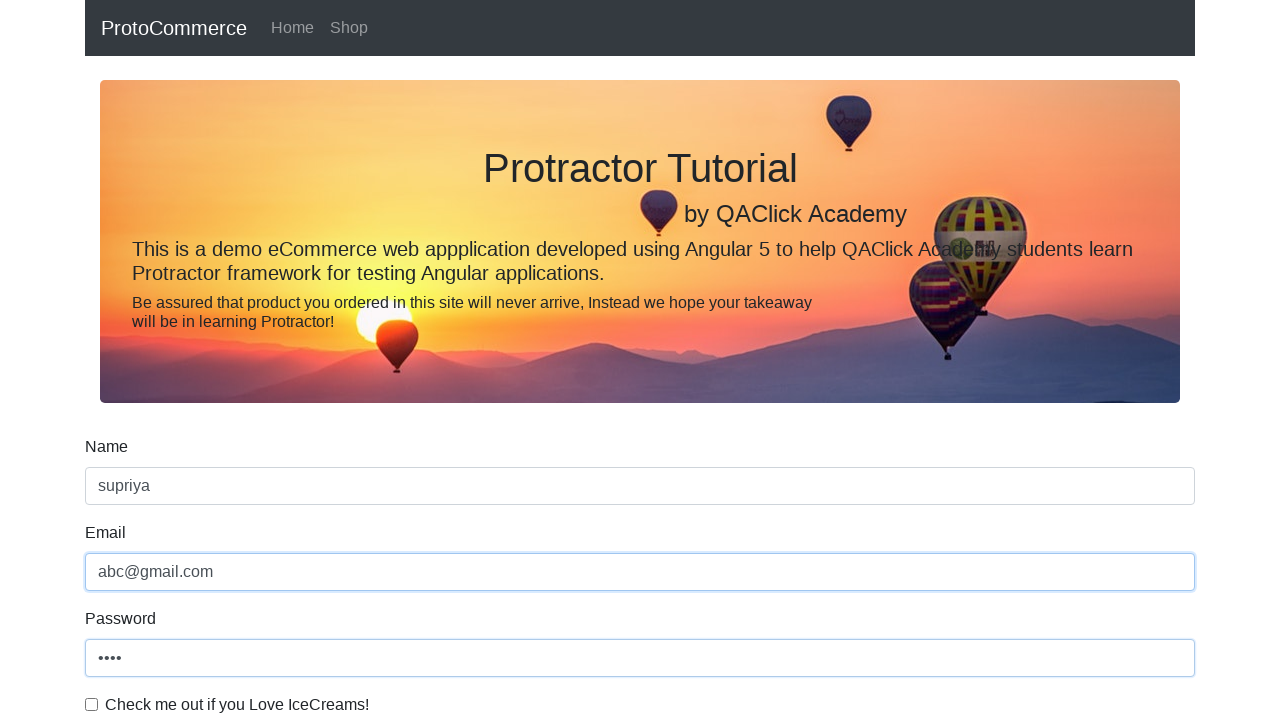

Clicked checkbox at (92, 704) on #exampleCheck1
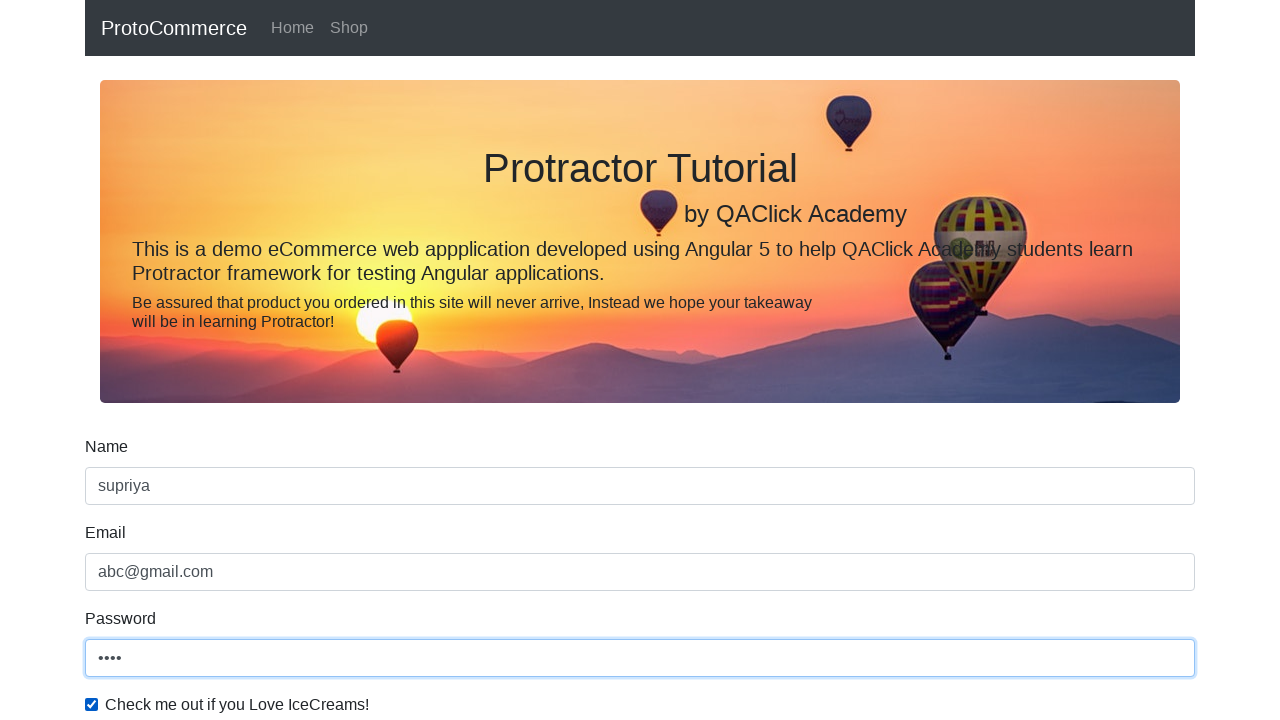

Clicked radio button at (238, 360) on #inlineRadio1
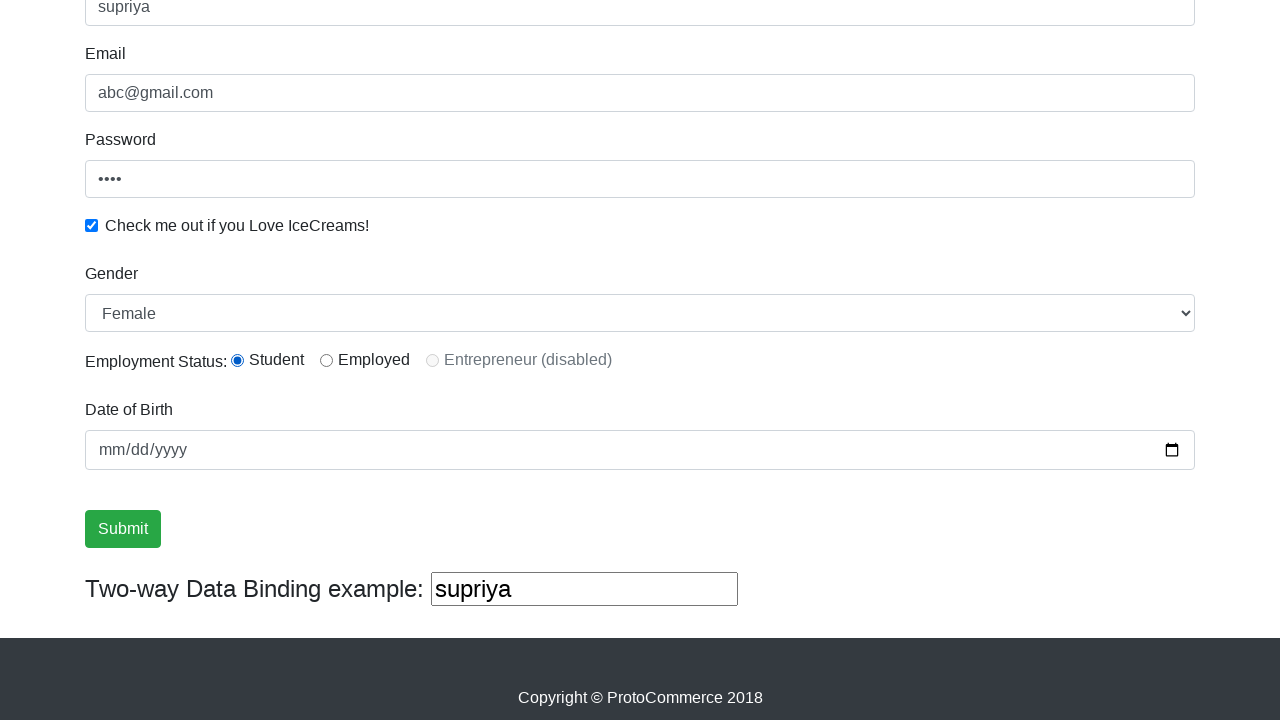

Clicked submit button at (123, 529) on input[type='submit']
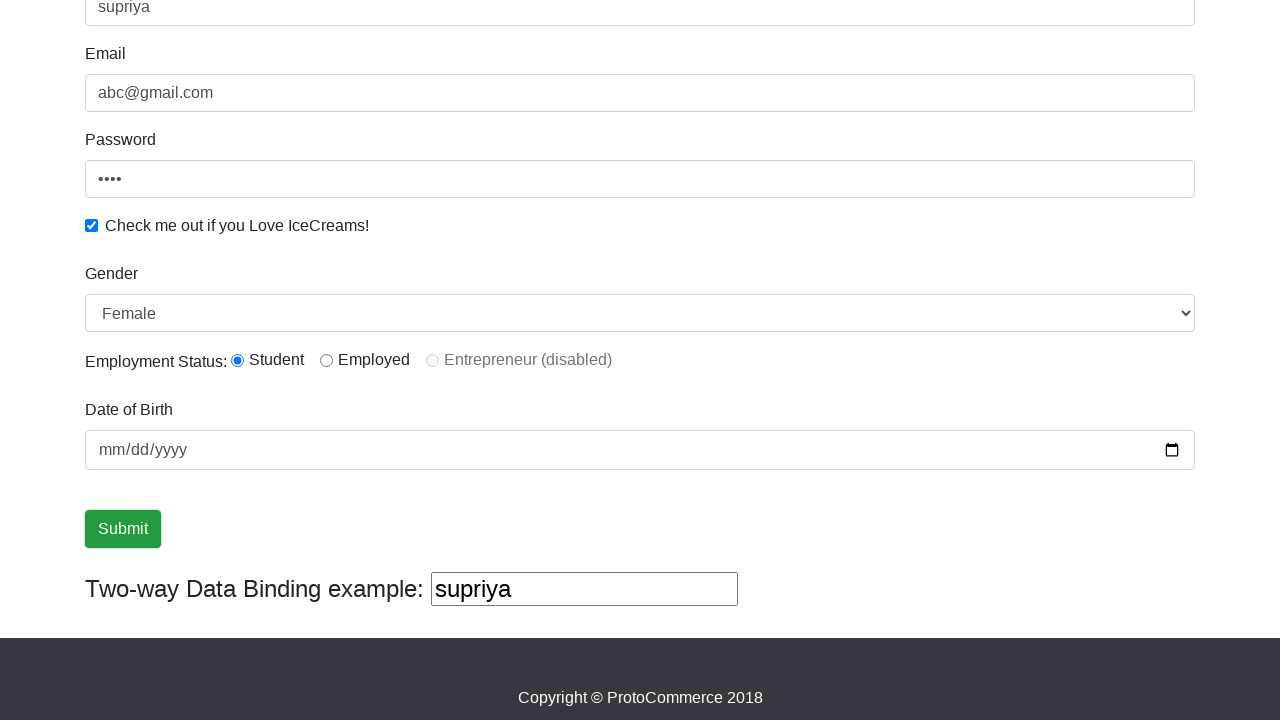

Success message element appeared
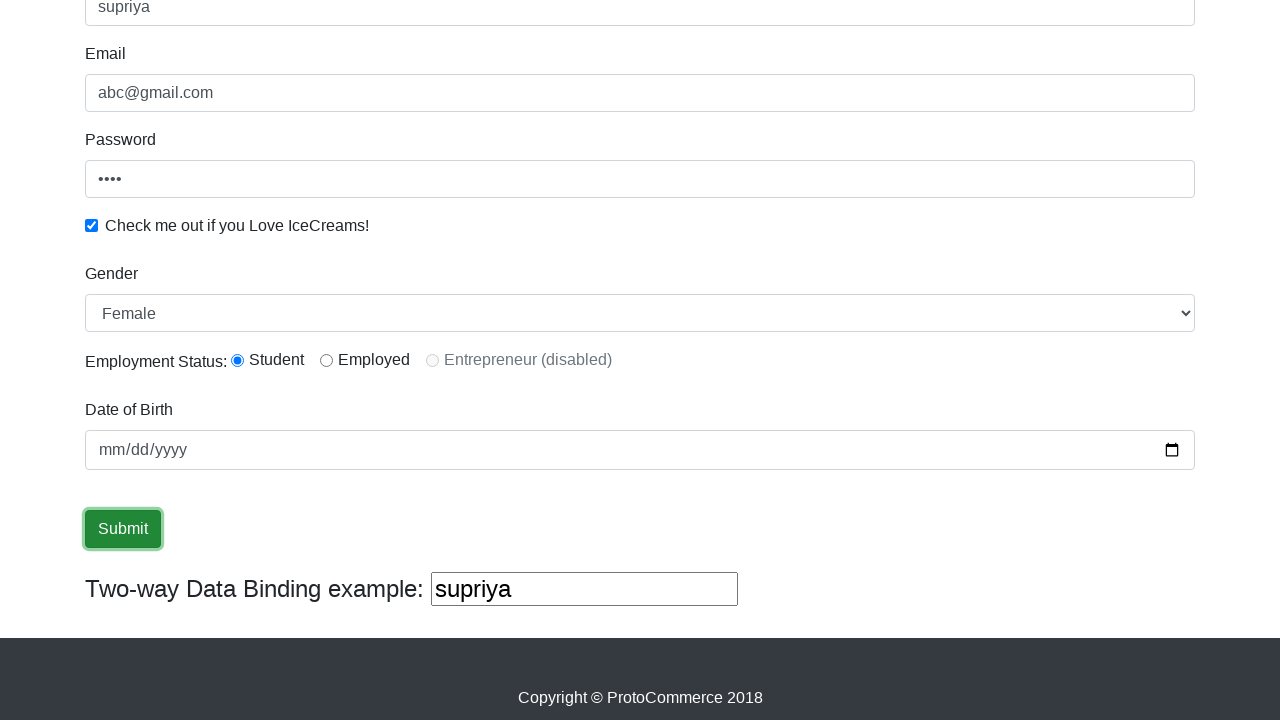

Verified 'Success' text in success message
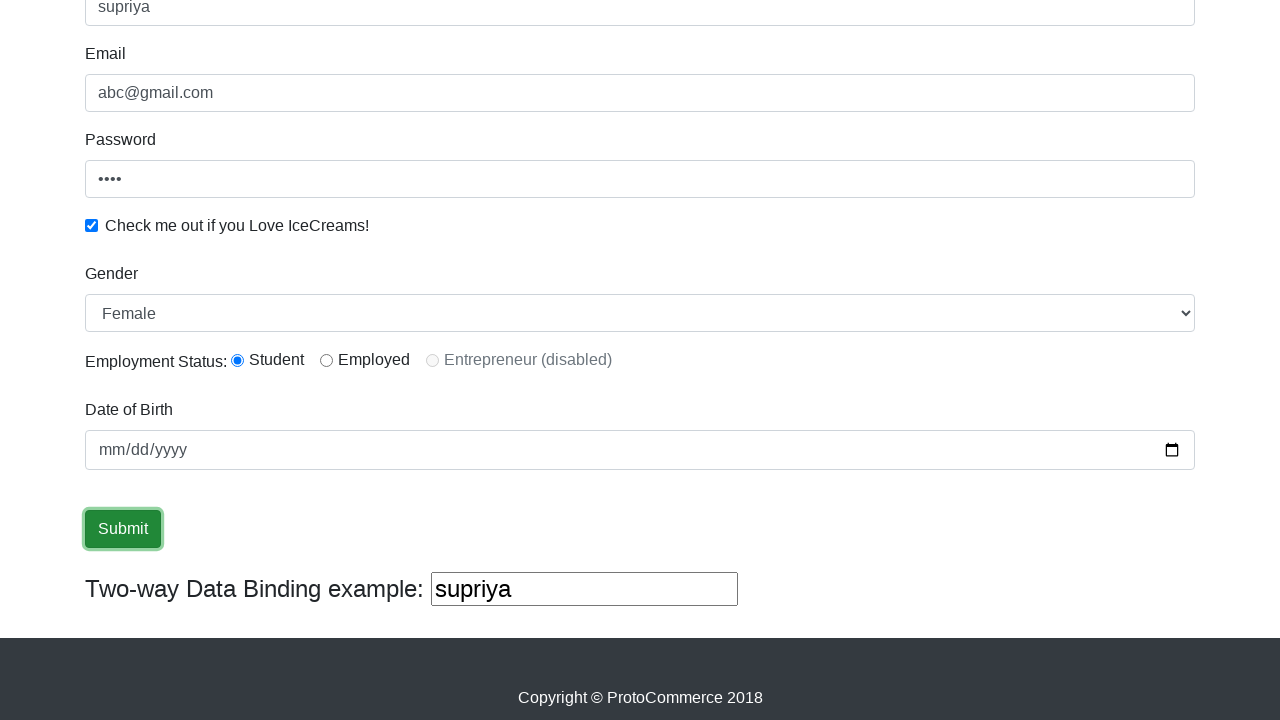

Filled additional input field with 'helloagain' on input.ng-untouched.ng-pristine.ng-valid
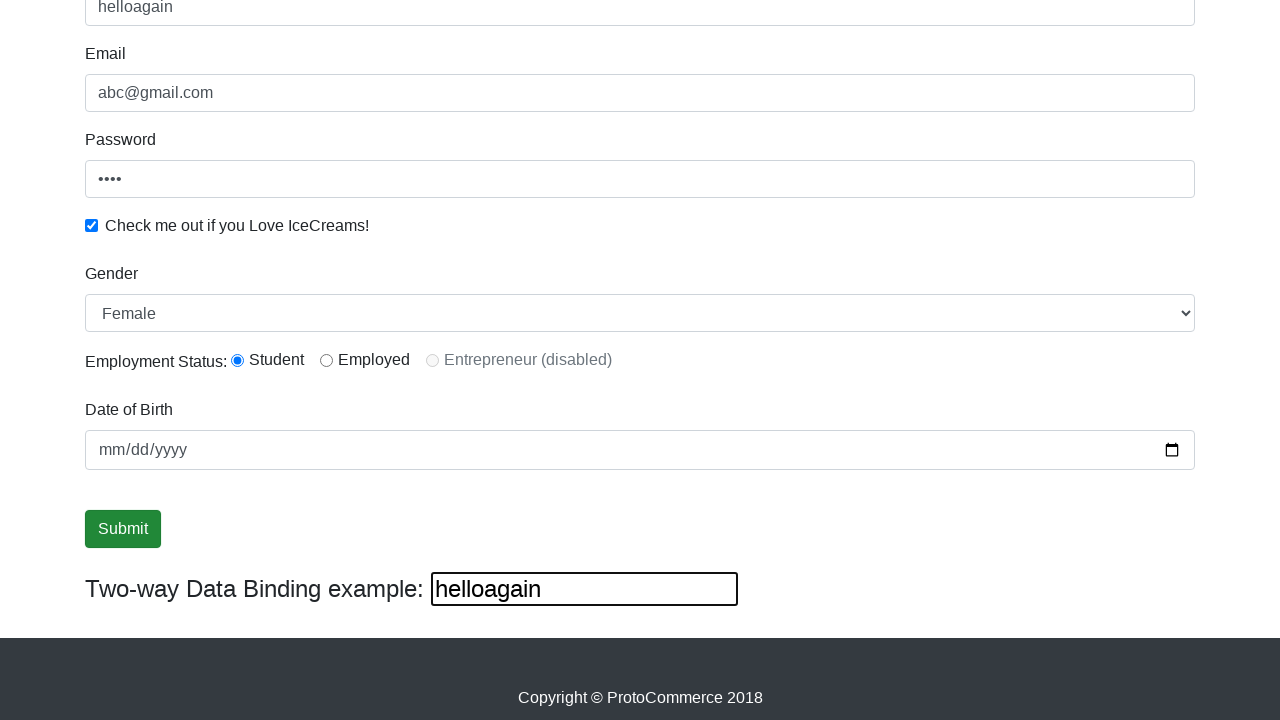

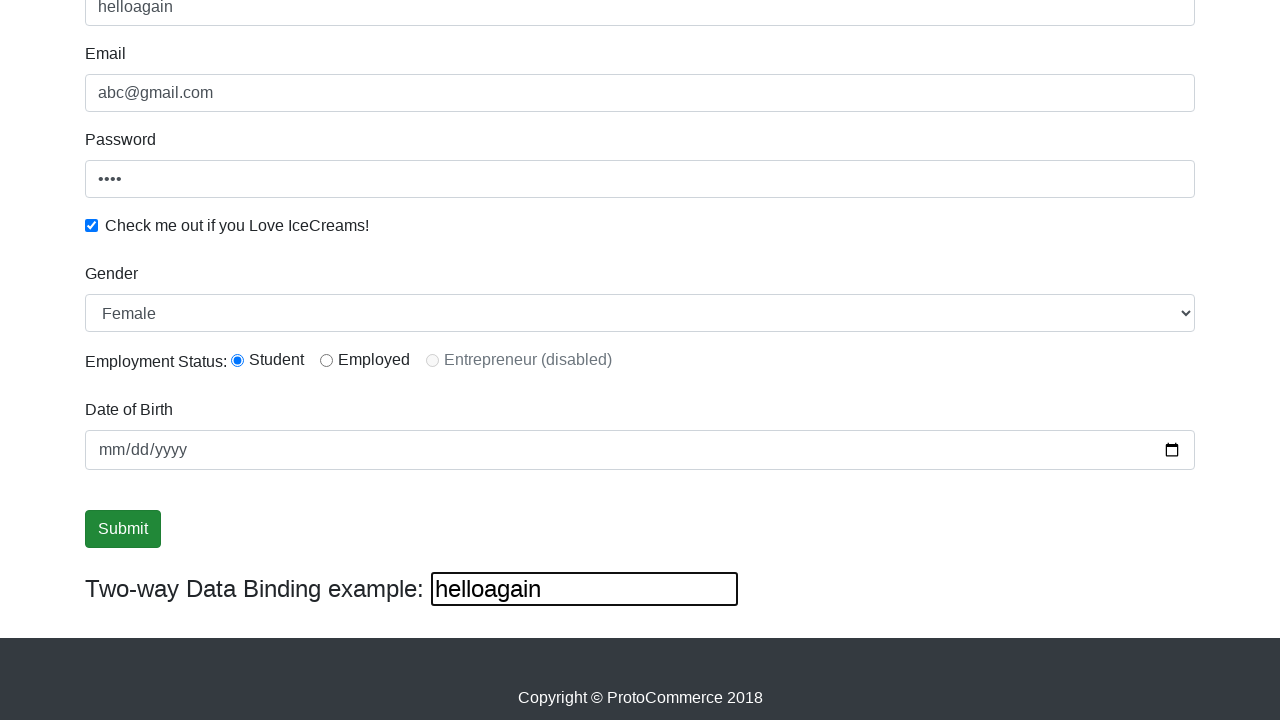